Tests a form submission by filling in first name, last name, and email fields, then clicking the submit button

Starting URL: https://secure-retreat-92358.herokuapp.com/

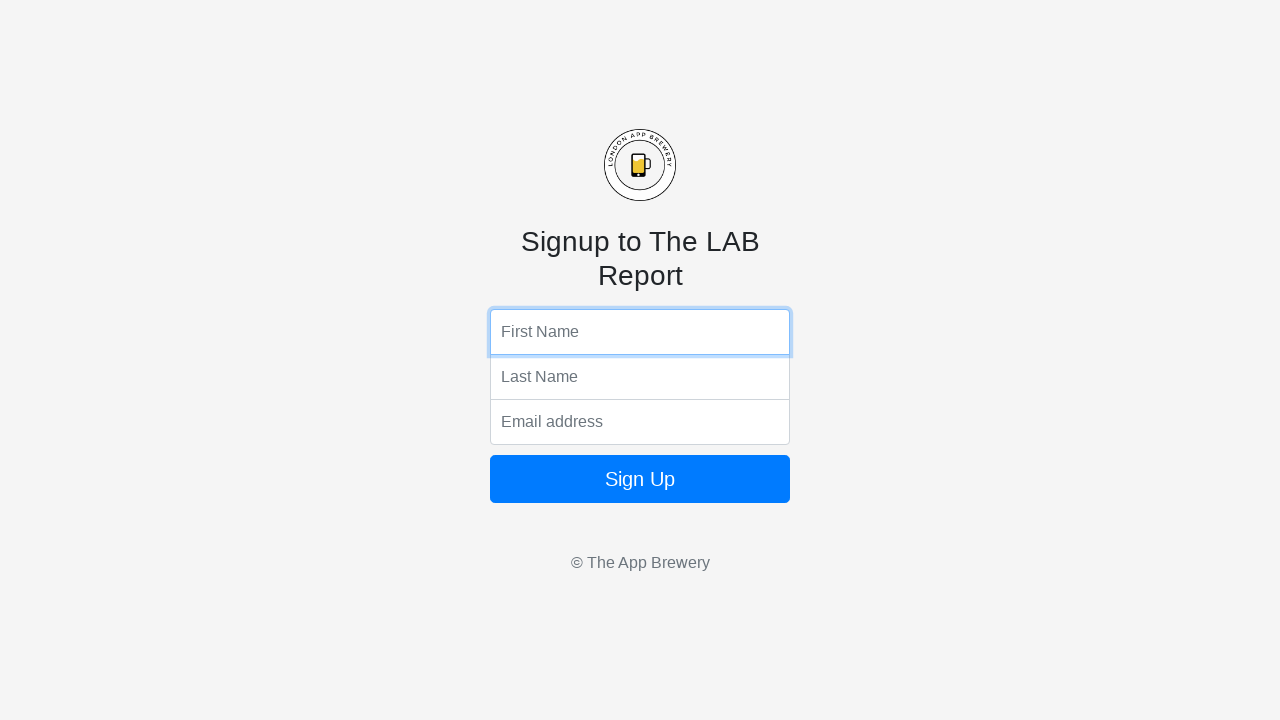

Filled first name field with 'Dylan' on input[name='fName']
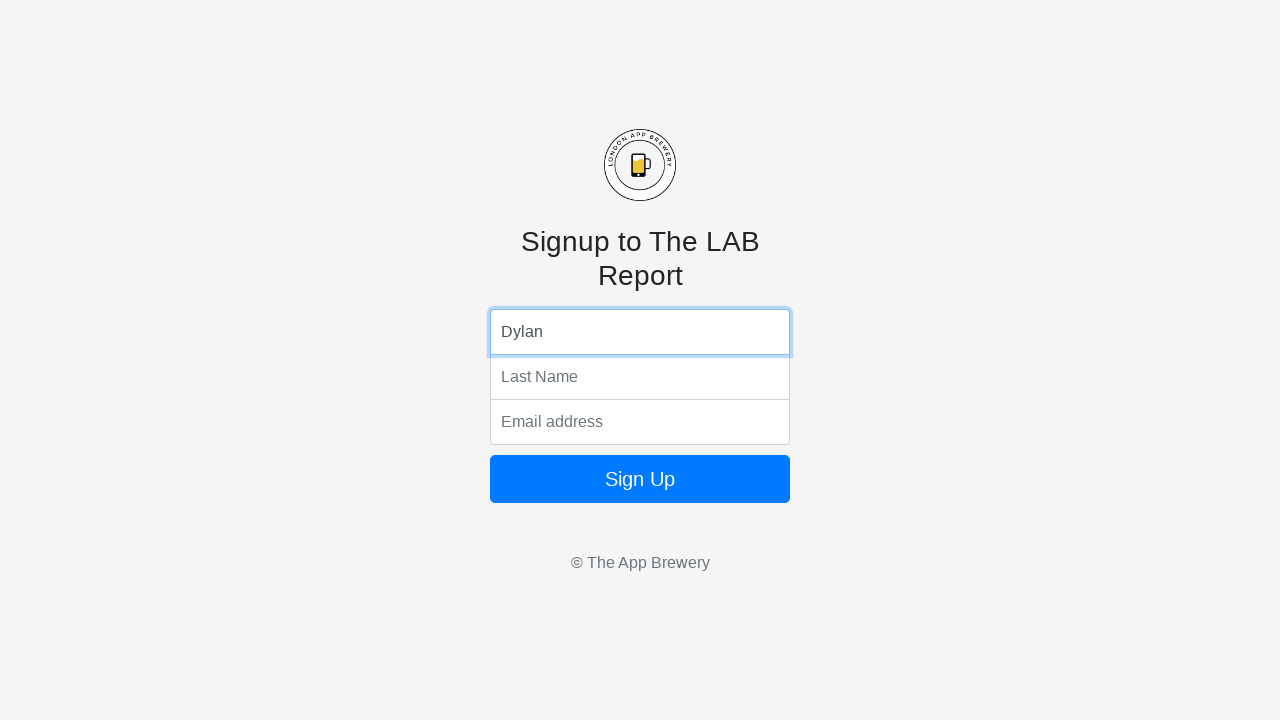

Filled last name field with 'Dilonious' on input[name='lName']
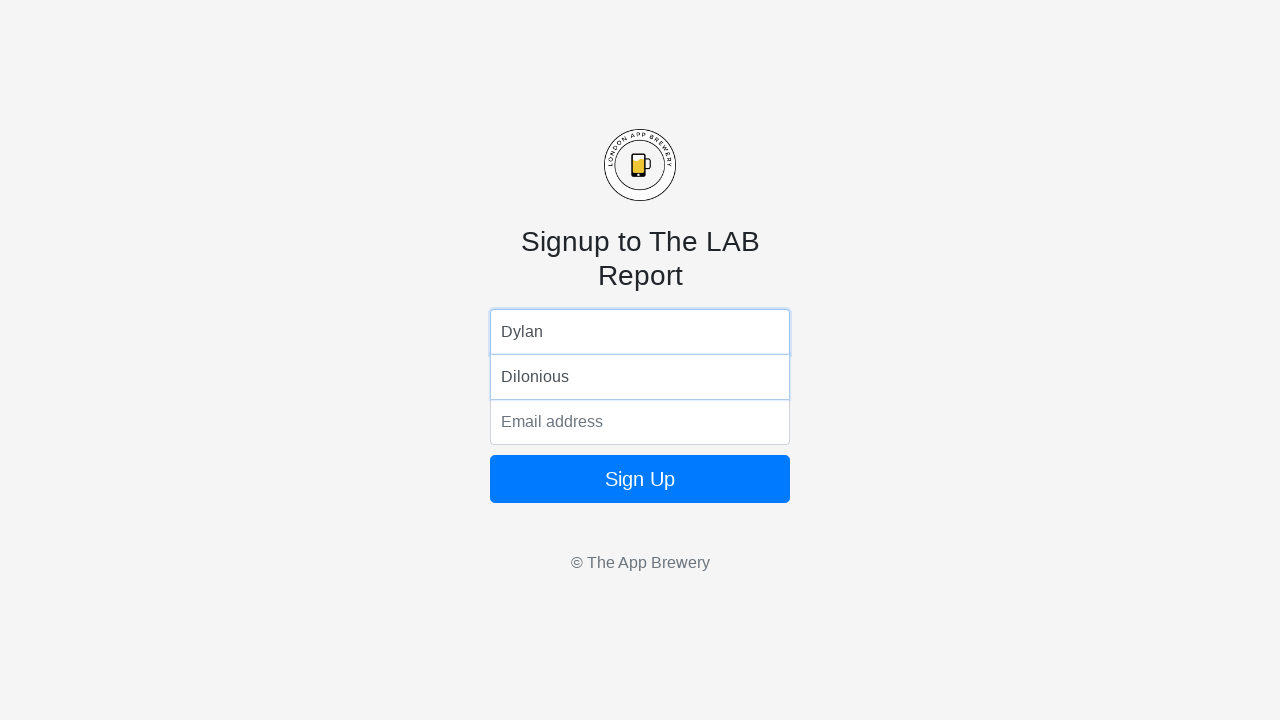

Filled email field with 'diplomatic@gmail.com' on input[name='email']
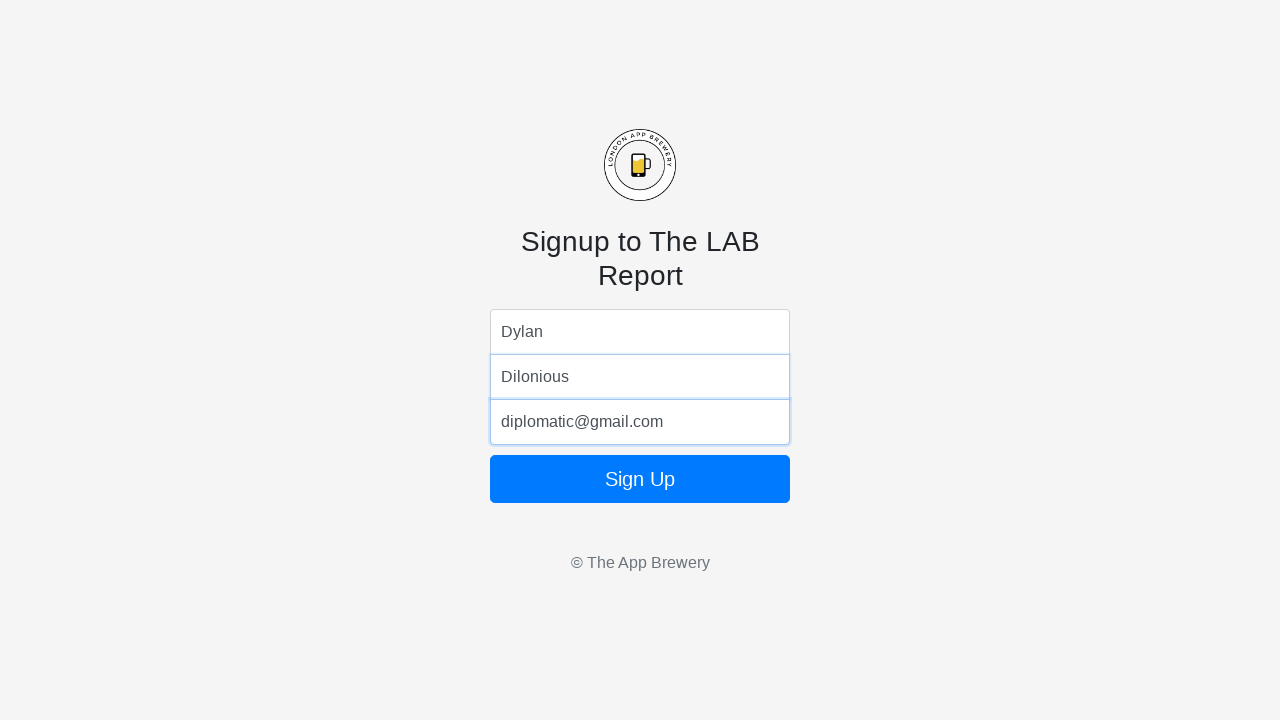

Clicked form submit button at (640, 479) on form button
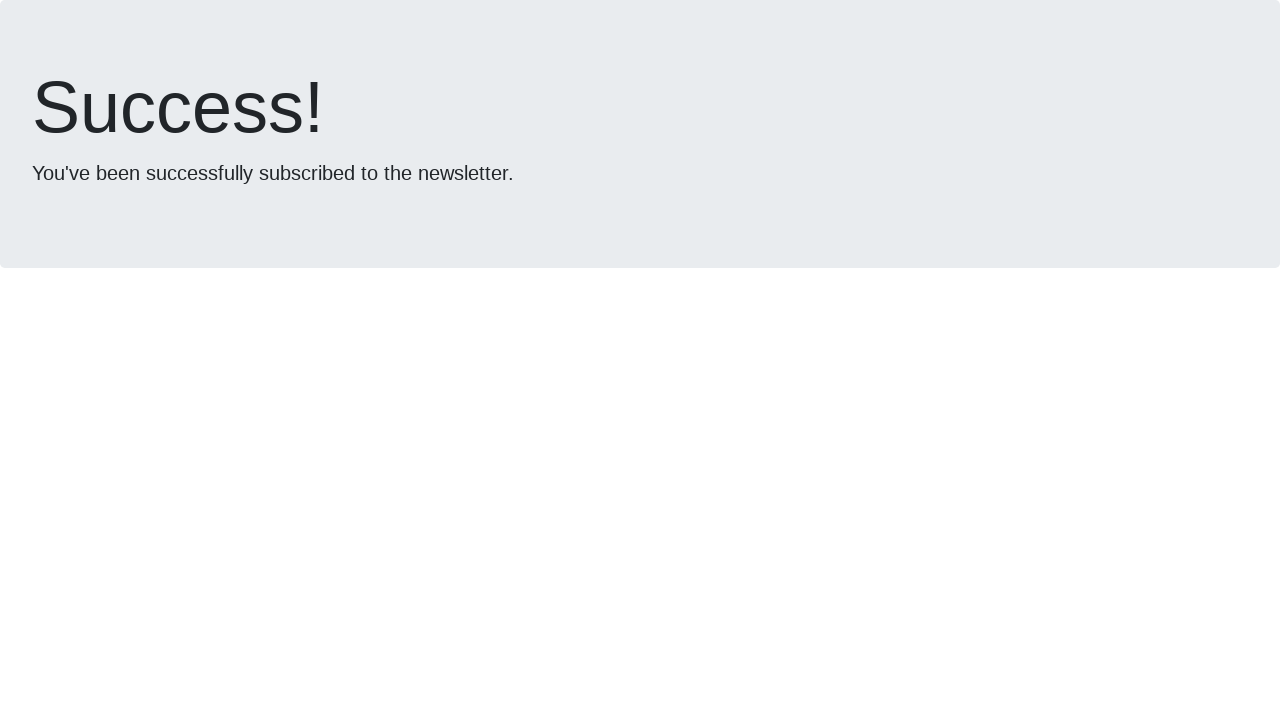

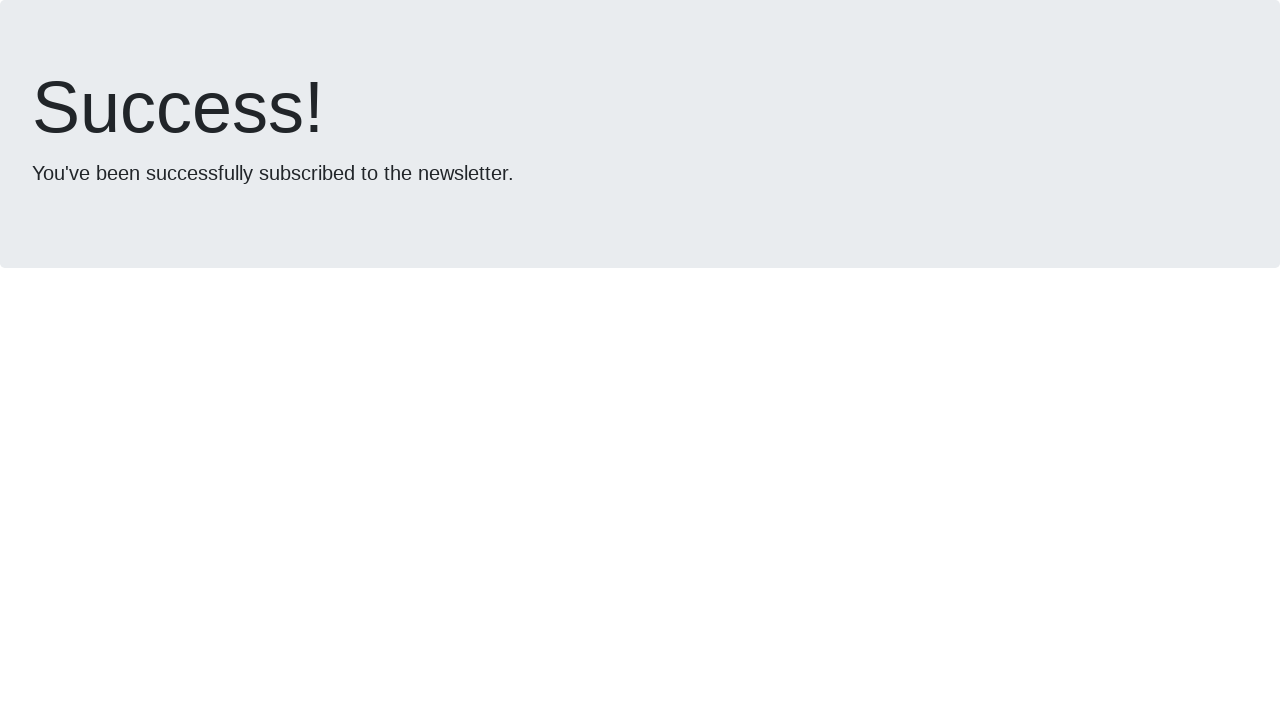